Tests simple JavaScript alert handling by clicking a button that triggers an alert and then accepting it

Starting URL: https://demoqa.com/alerts

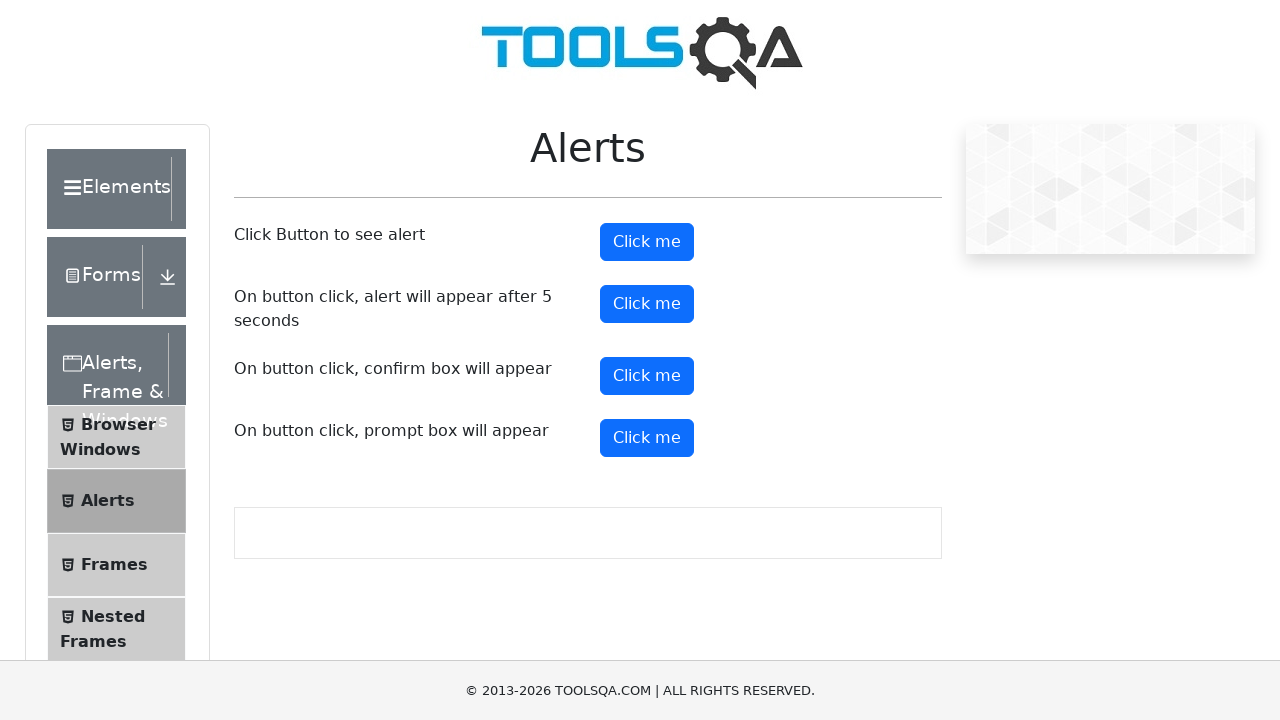

Clicked alert button to trigger simple JavaScript alert at (647, 242) on #alertButton
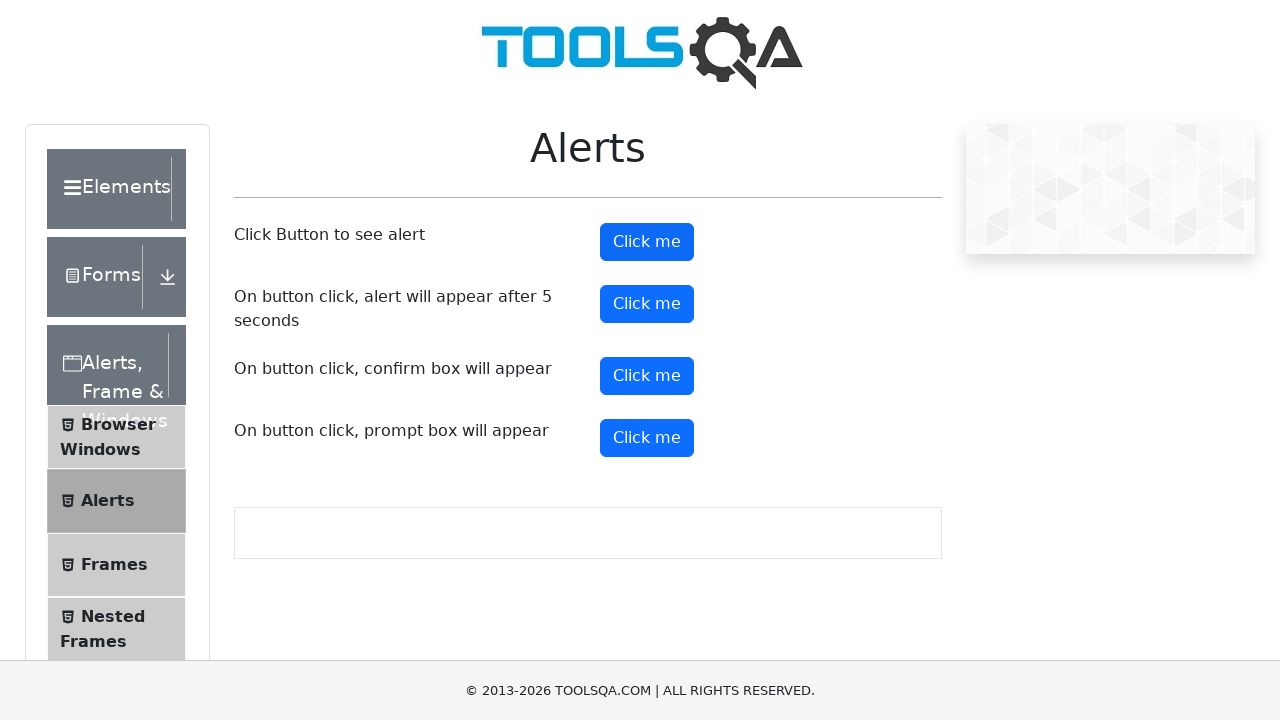

Set up dialog event listener to accept alerts
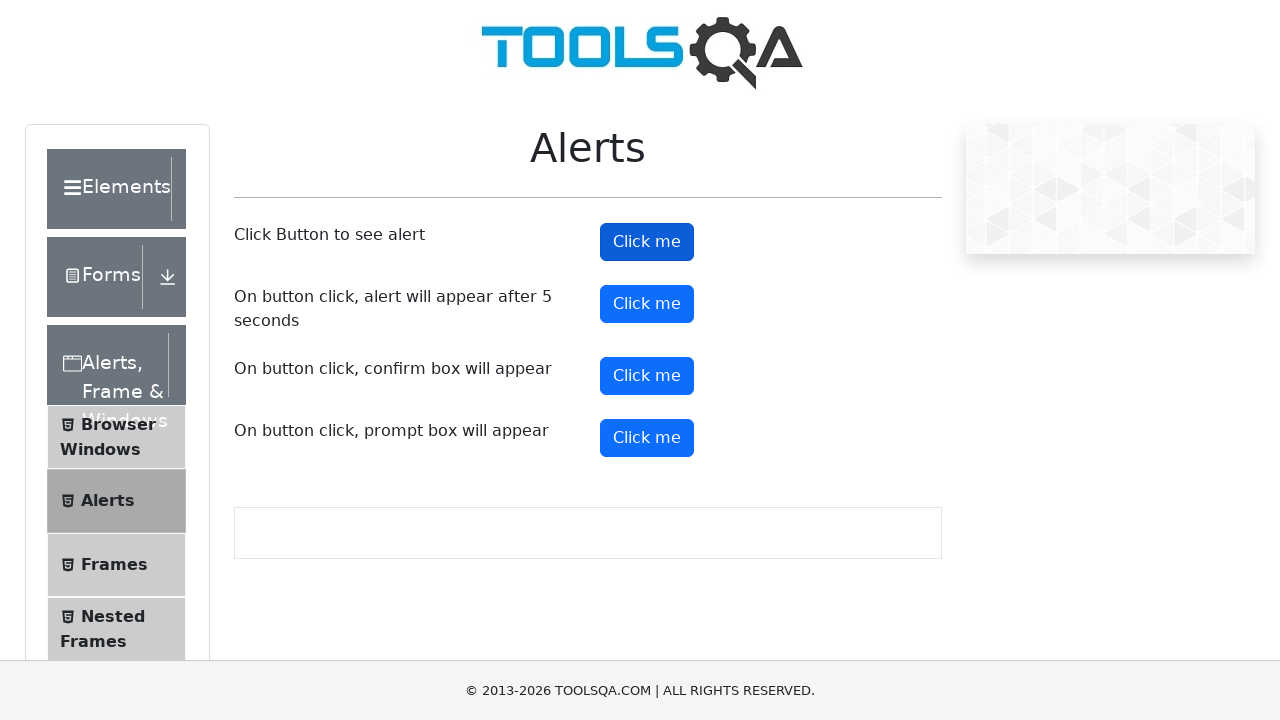

Clicked alert button again to trigger and accept another alert at (647, 242) on #alertButton
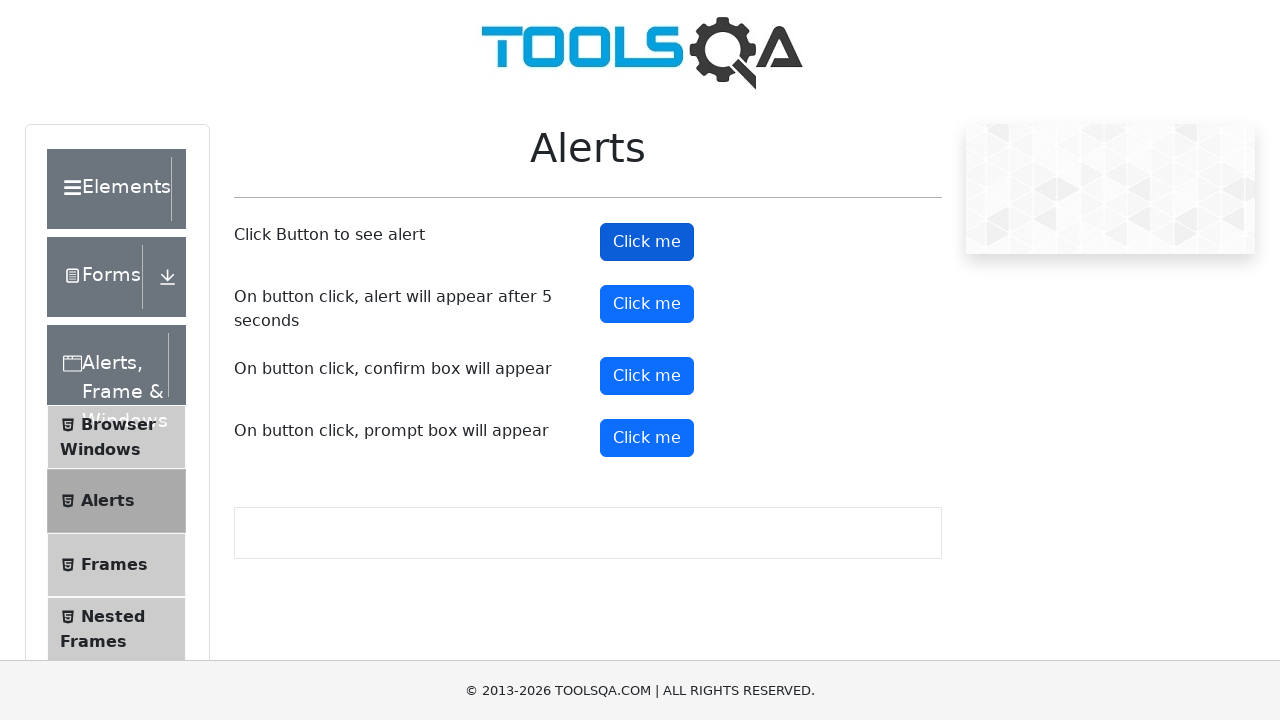

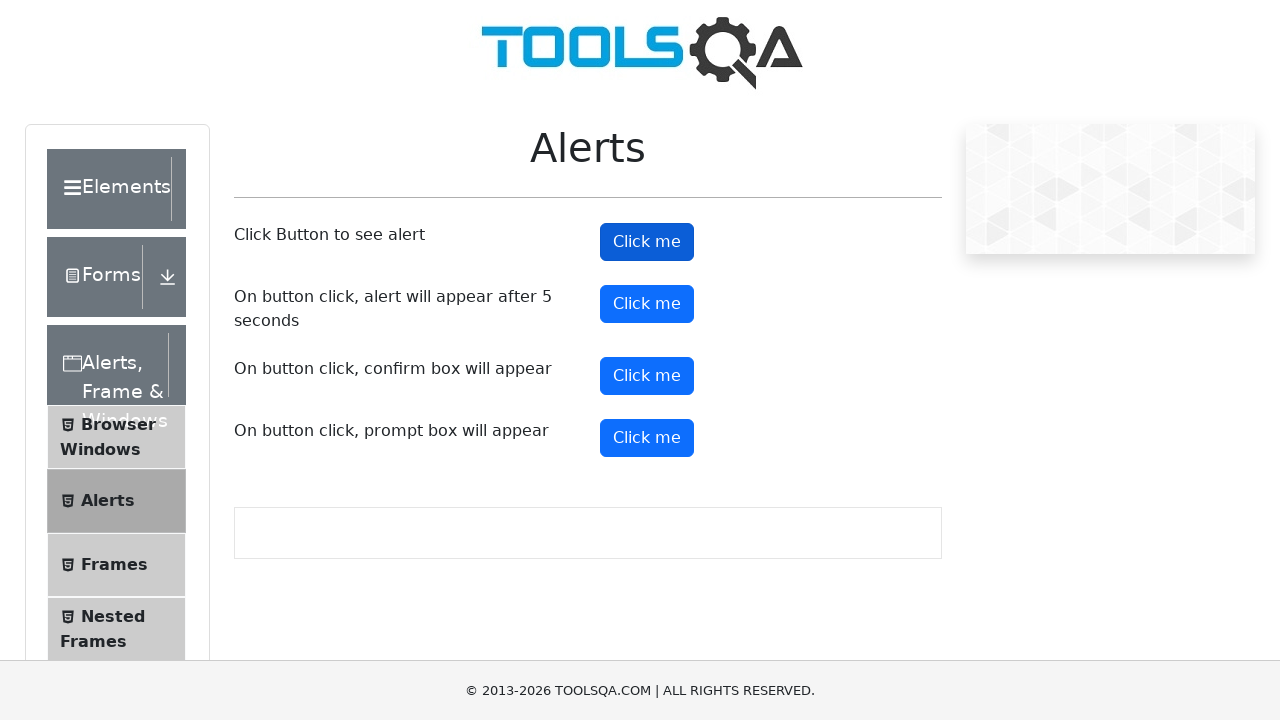